Tests that clicking the Due column header sorts the numeric values in ascending order by clicking the header and verifying the column data is sorted.

Starting URL: http://the-internet.herokuapp.com/tables

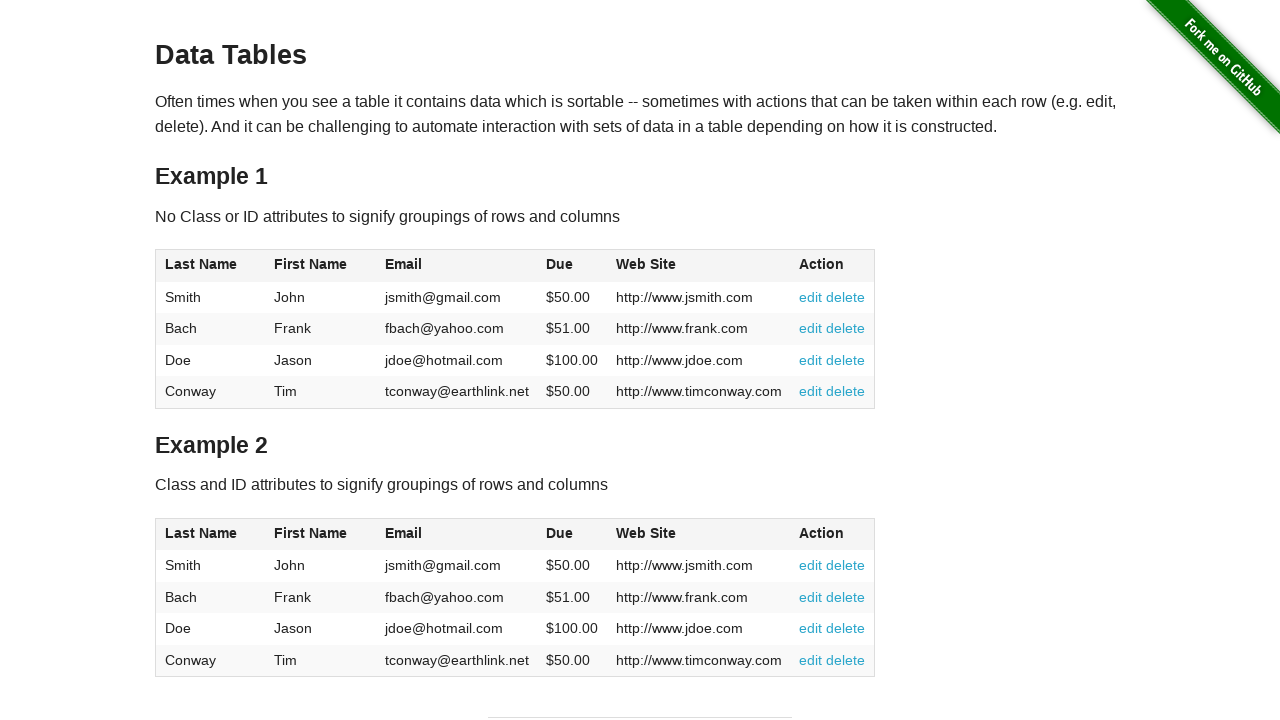

Clicked Due column header to sort ascending at (572, 266) on #table1 thead tr th:nth-child(4)
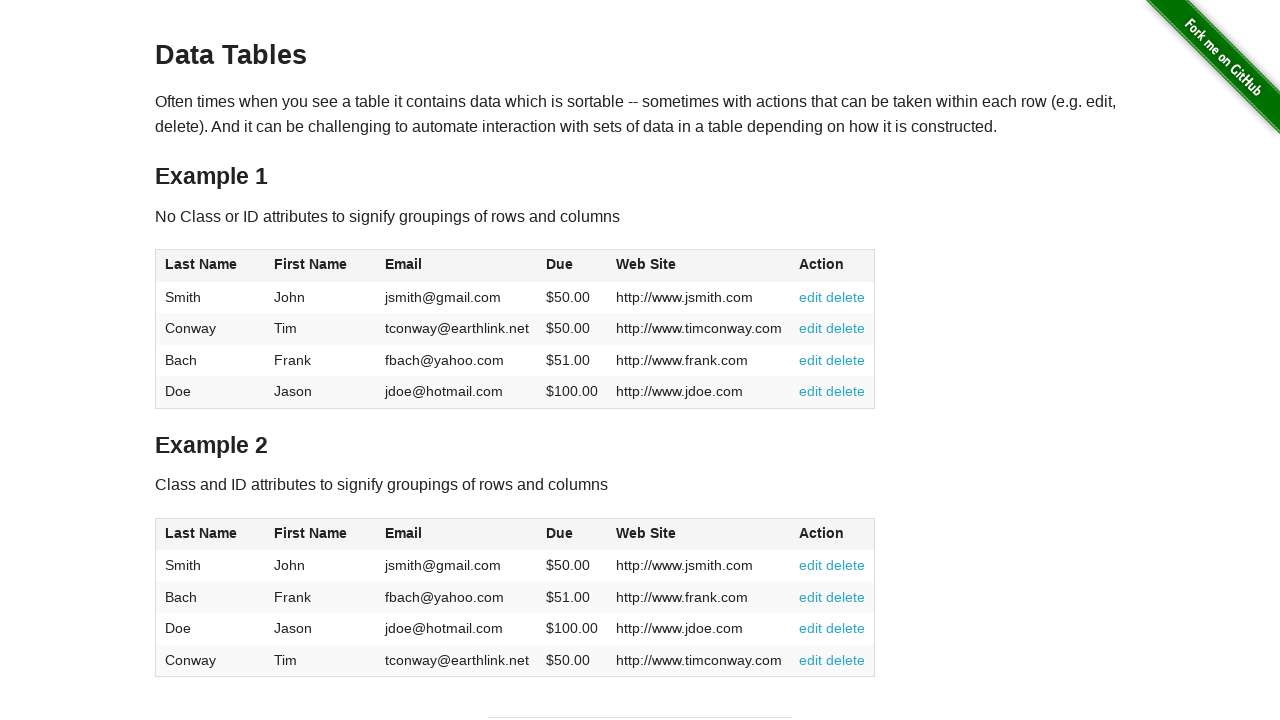

Due column cells are present in the DOM
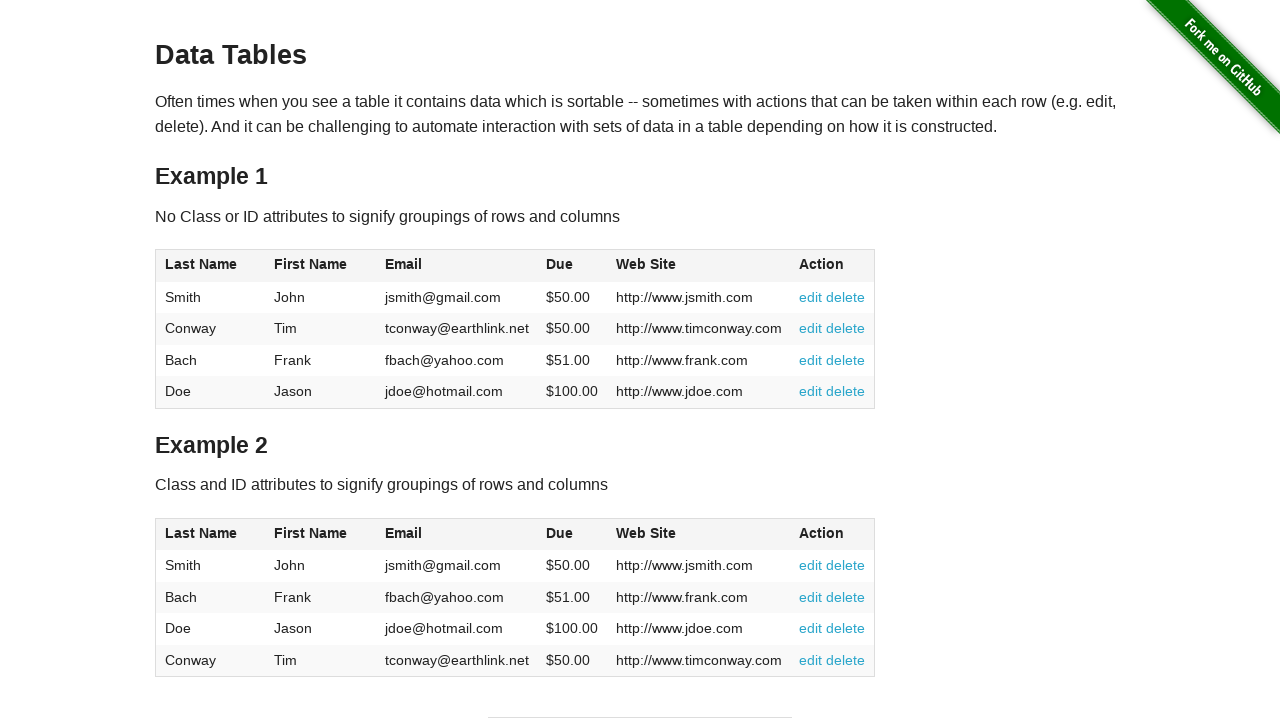

Retrieved all Due column cell elements from the table
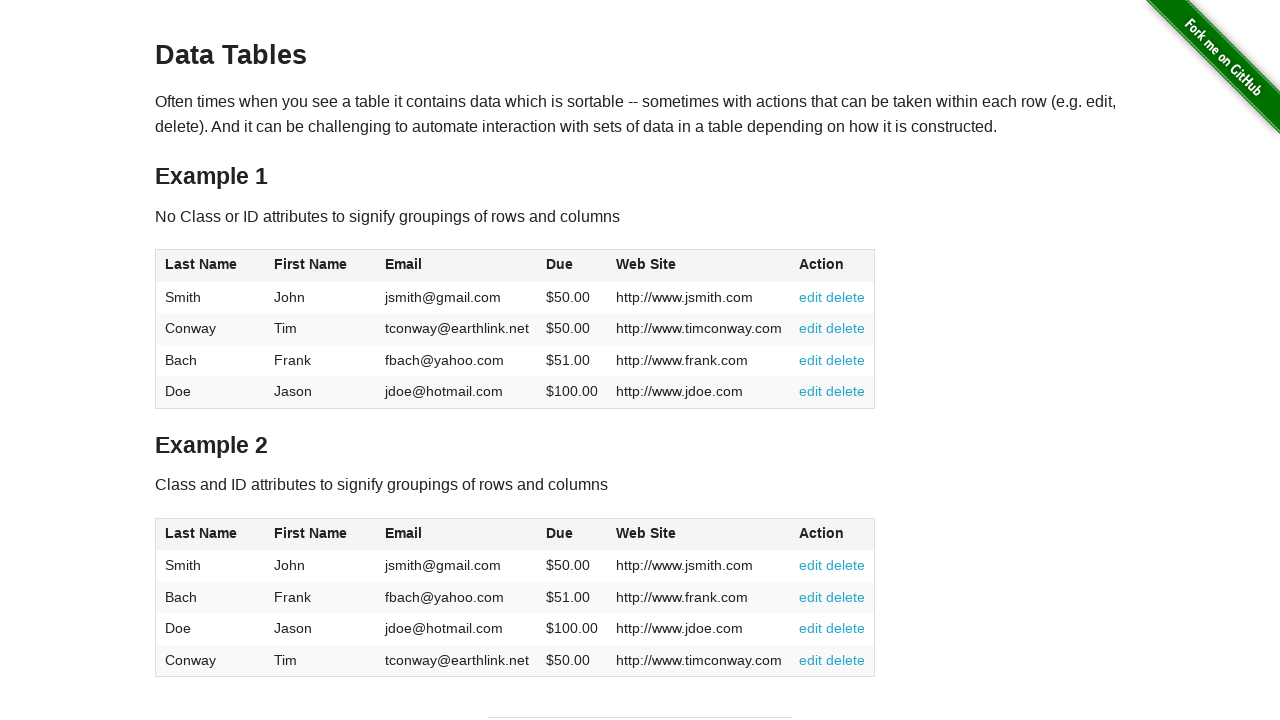

Extracted numeric values from Due column: [50.0, 50.0, 51.0, 100.0]
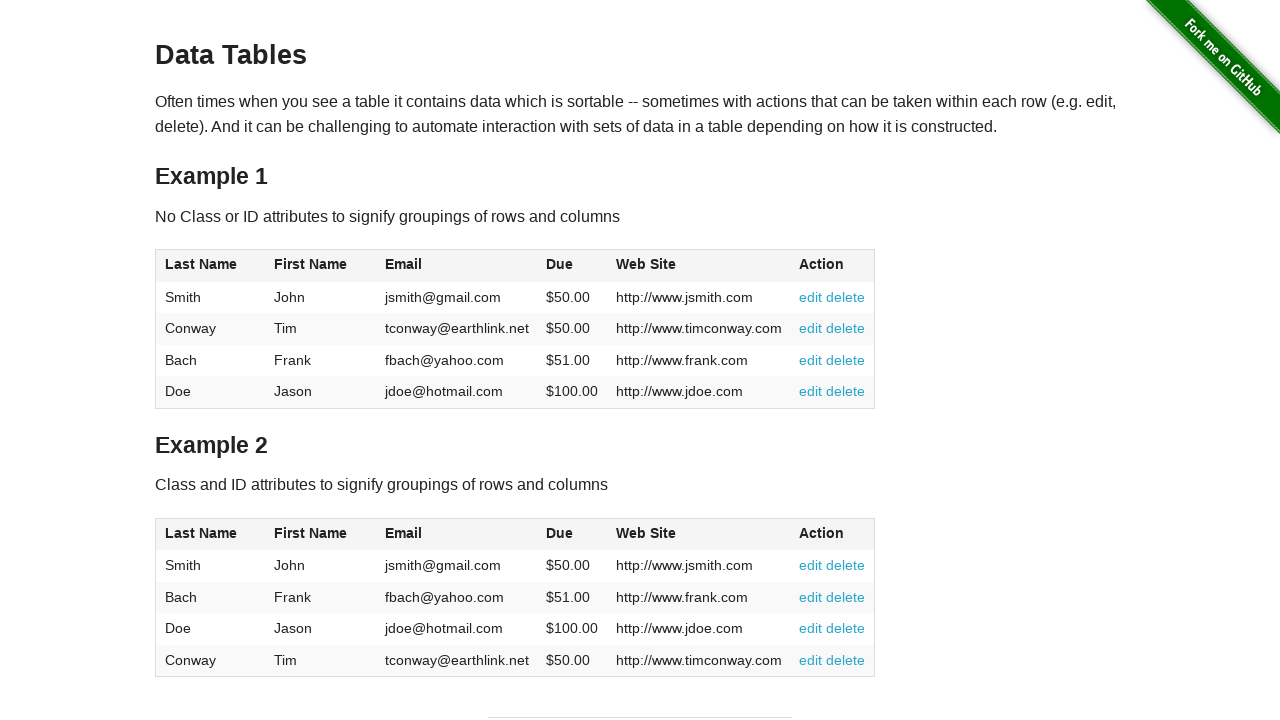

Verified Due column is sorted in ascending order
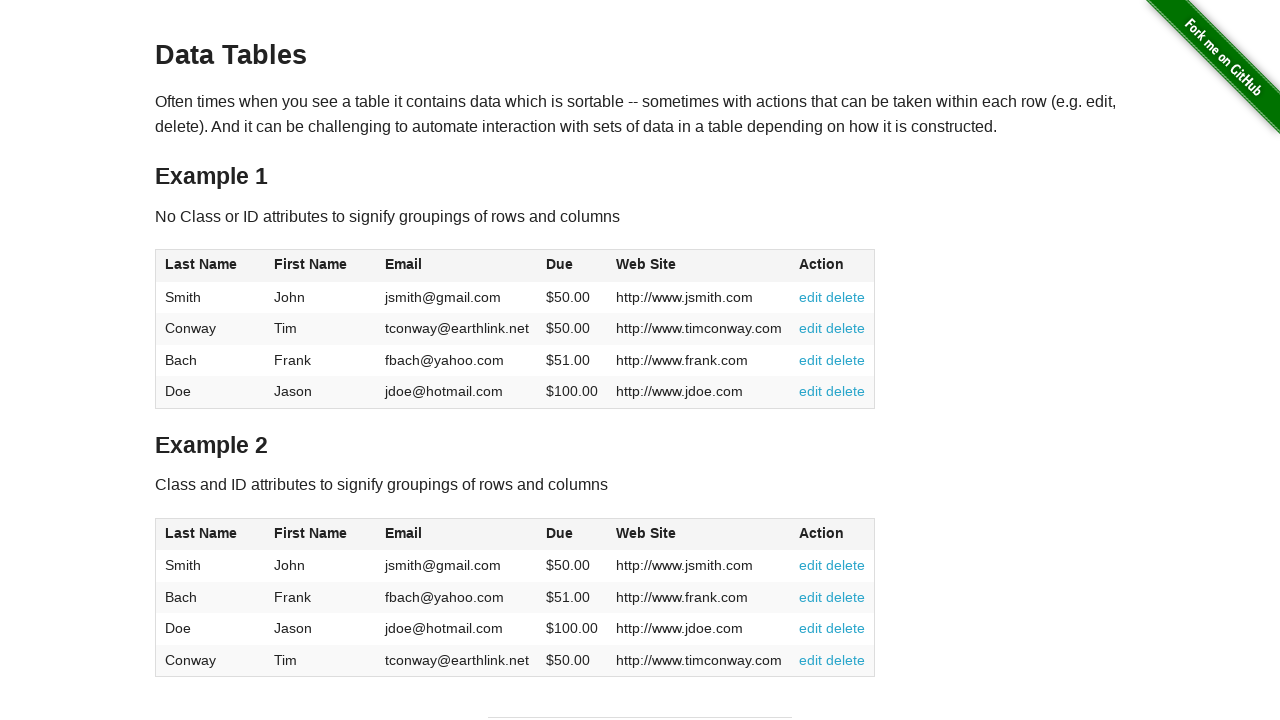

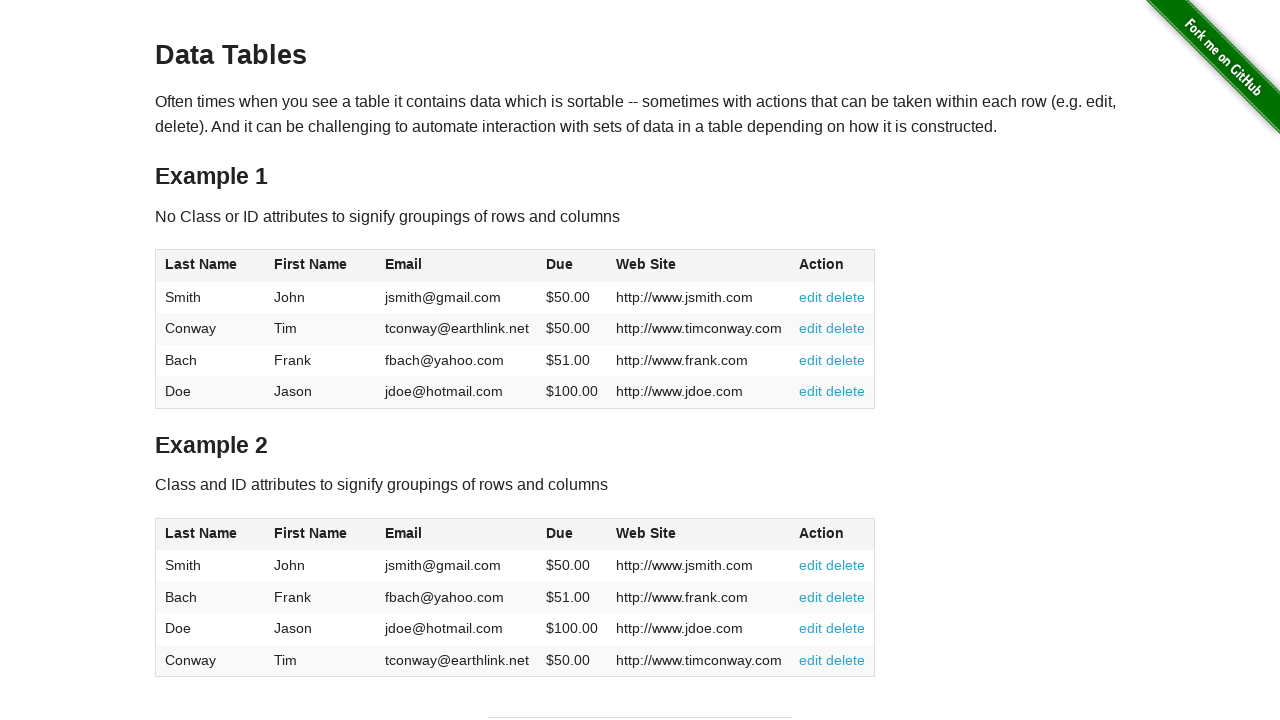